Tests login form validation by entering valid email with incorrect password and verifying error message is displayed

Starting URL: https://www.automationexercise.com/login

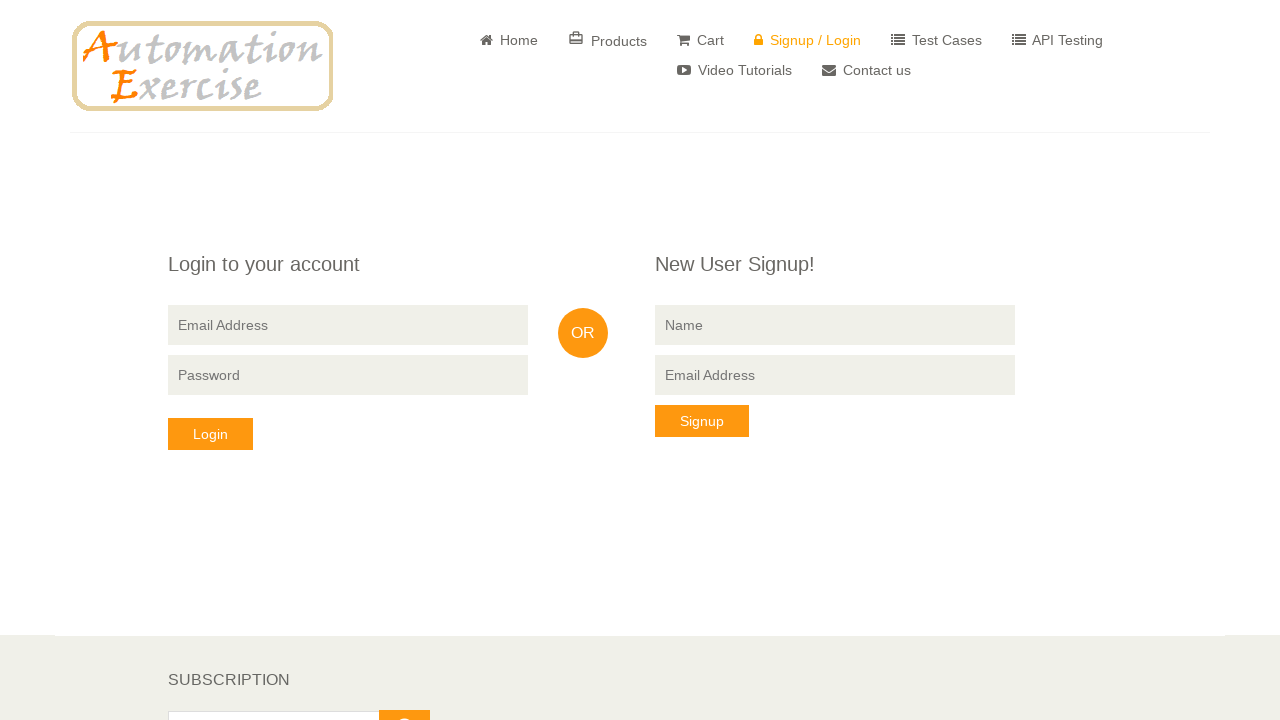

Filled email field with valid email address on input[data-qa='login-email']
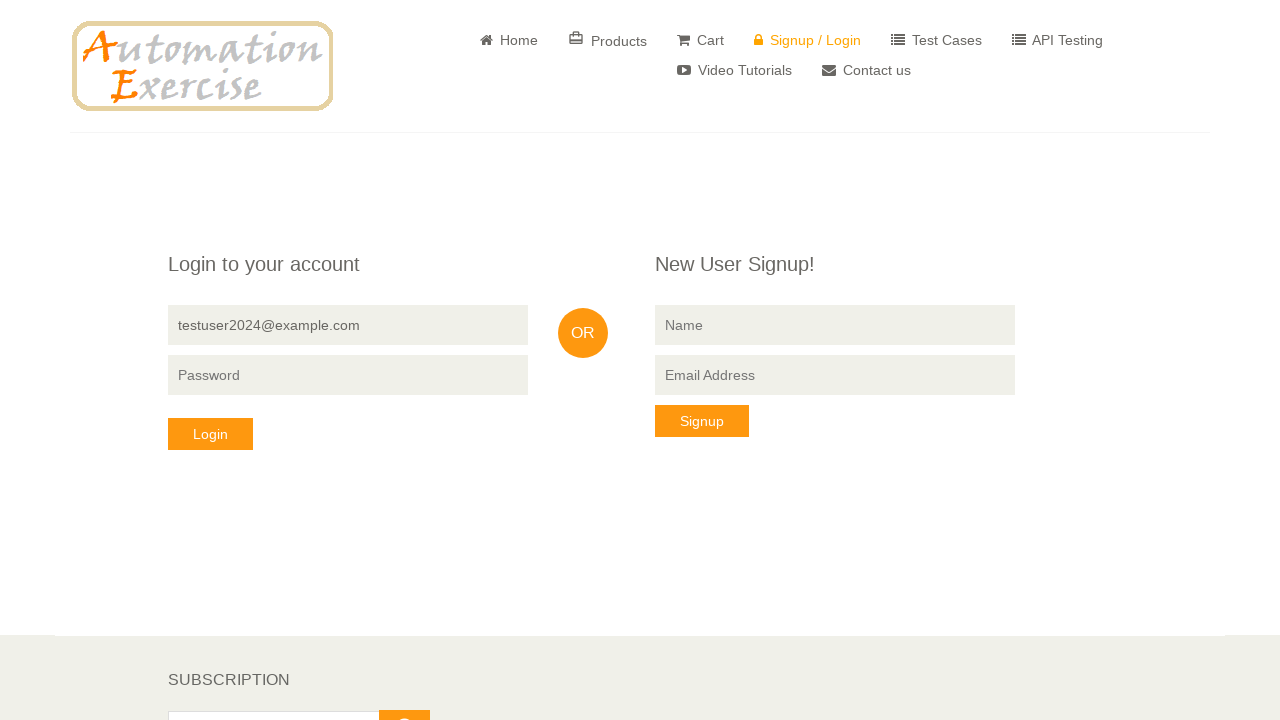

Filled password field with incorrect password on input[data-qa='login-password']
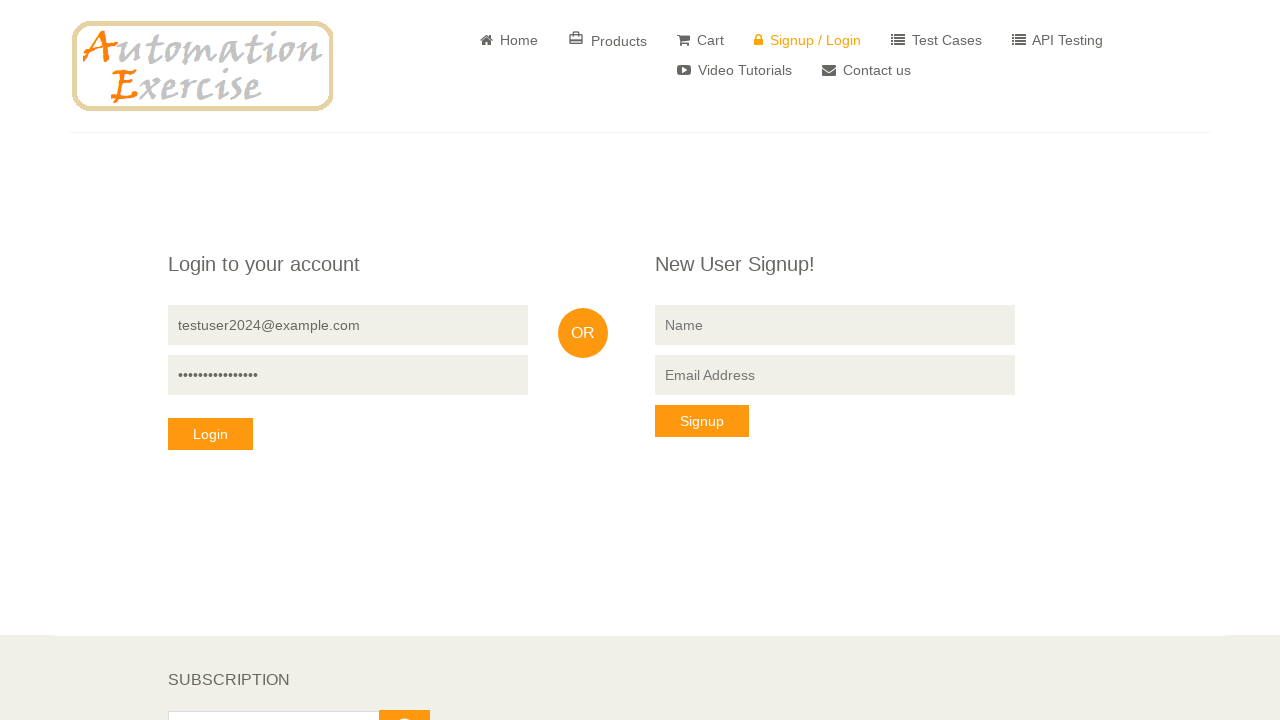

Clicked login button to submit form at (210, 434) on button[data-qa='login-button']
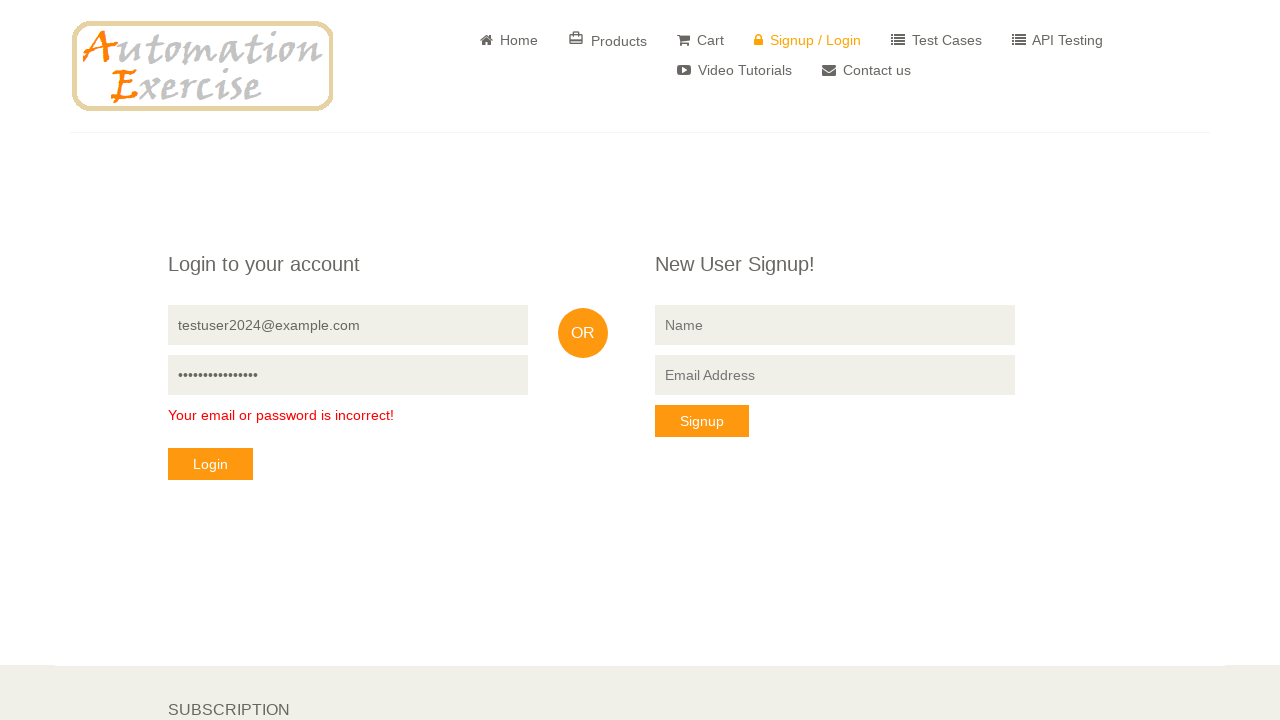

Error message displayed: 'Your email or password is incorrect!'
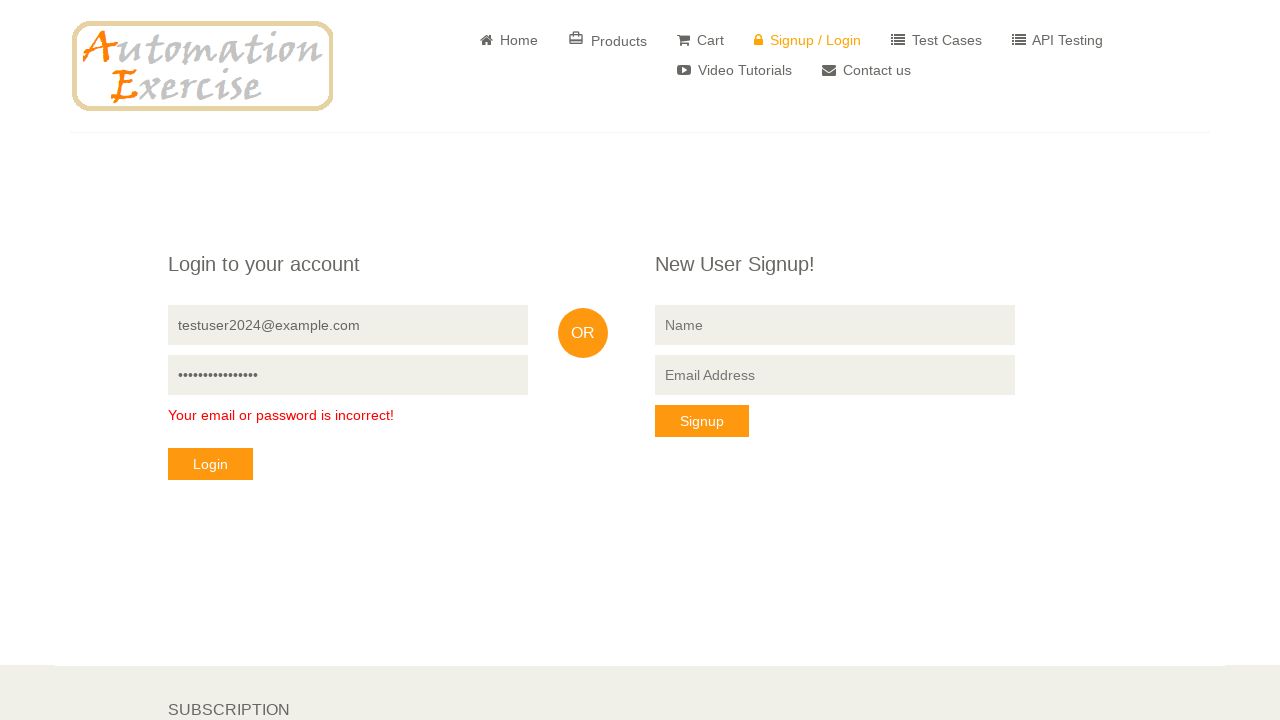

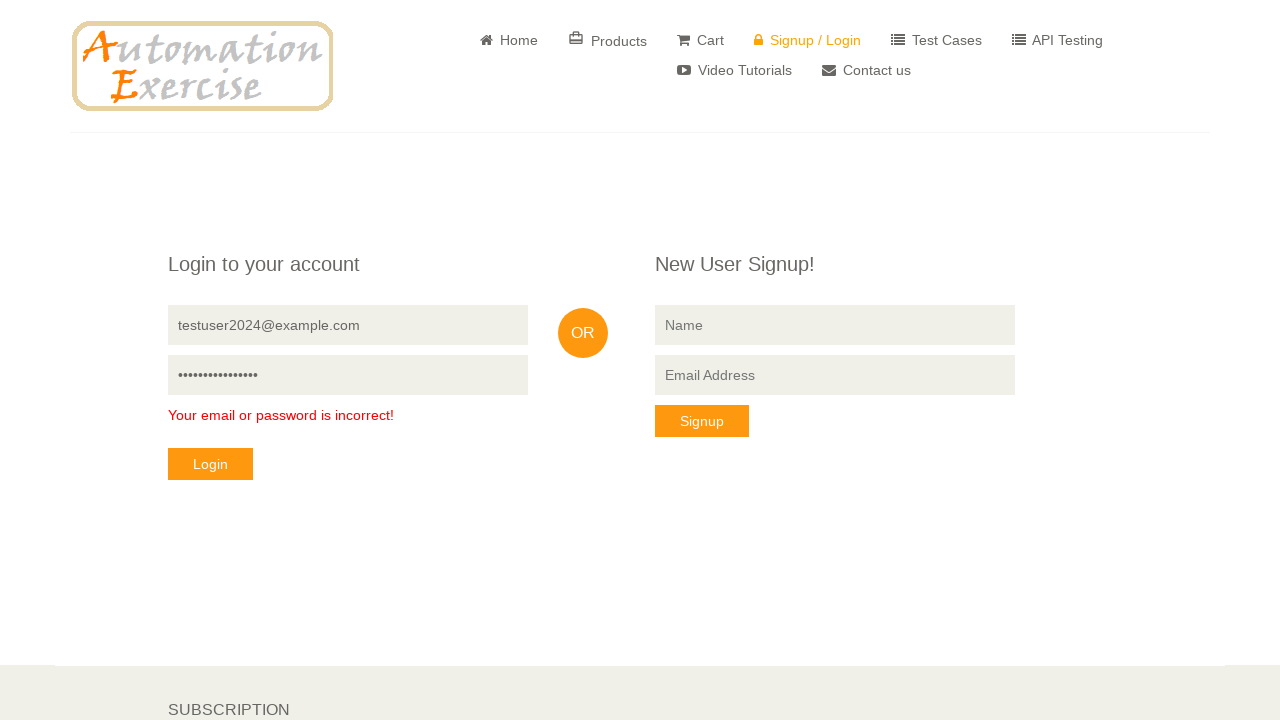